Tests browser navigation by visiting a Maven repository page, navigating to a Programiz online compiler page, and then navigating back to the previous page using browser history.

Starting URL: https://mvnrepository.com/artifact/org.seleniumhq.selenium/selenium-java/4.25.0

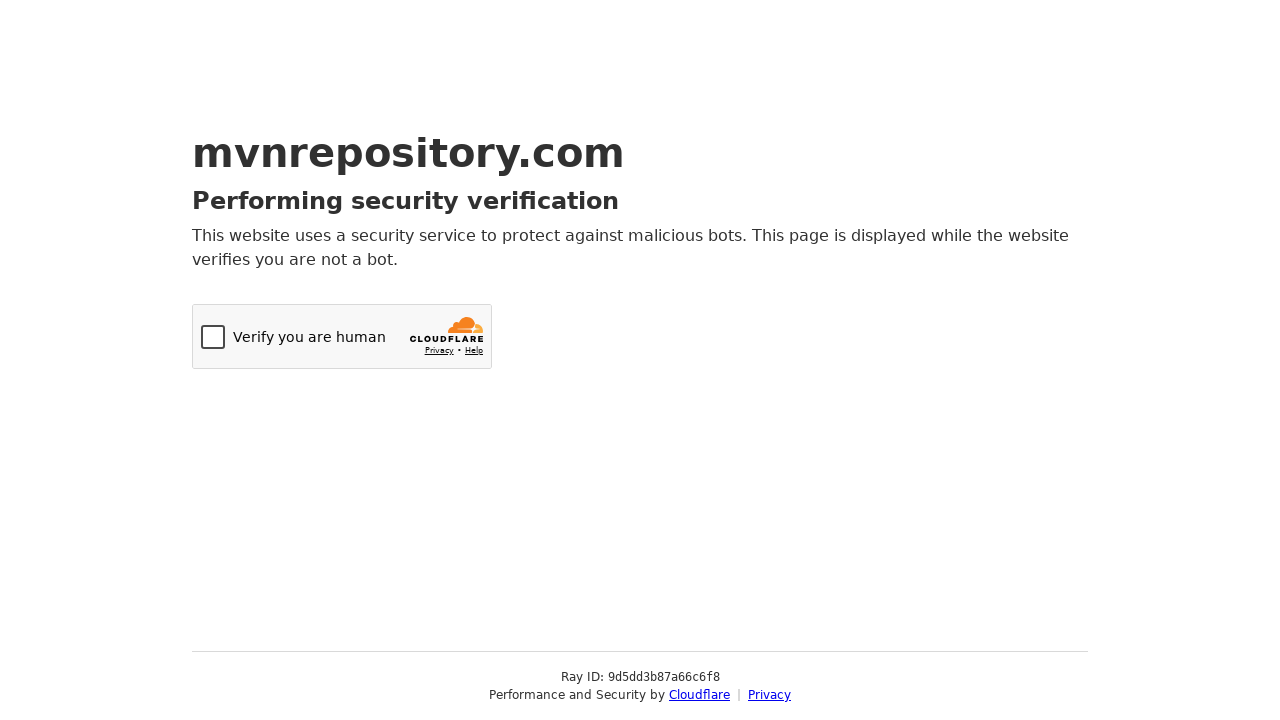

Navigated to Programiz online compiler page
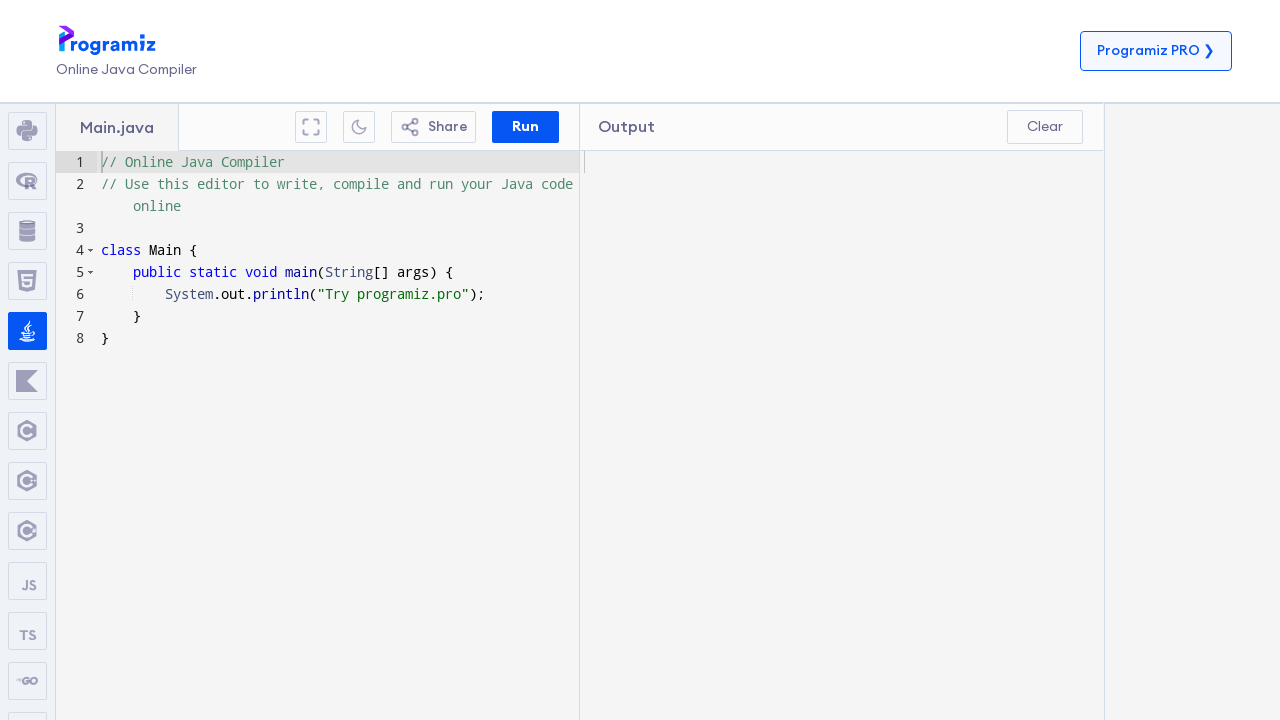

Programiz page loaded (domcontentloaded)
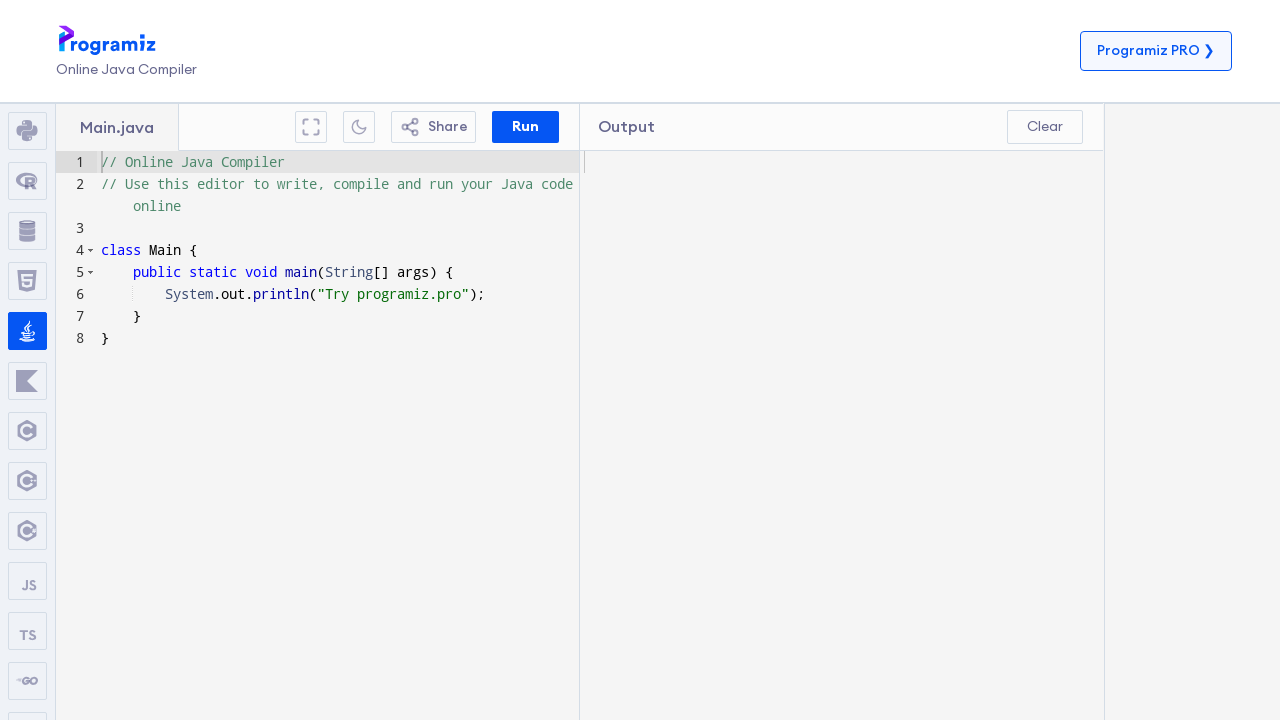

Navigated back to Maven repository page using browser history
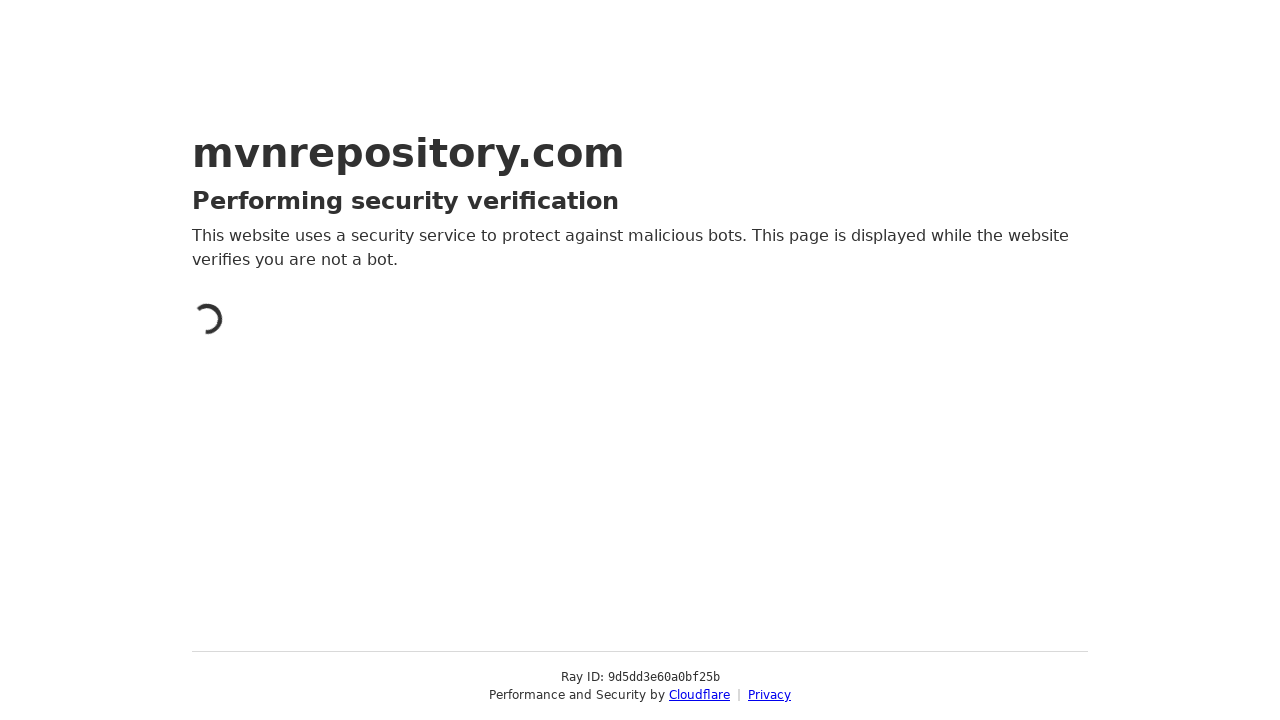

Maven repository page loaded (domcontentloaded)
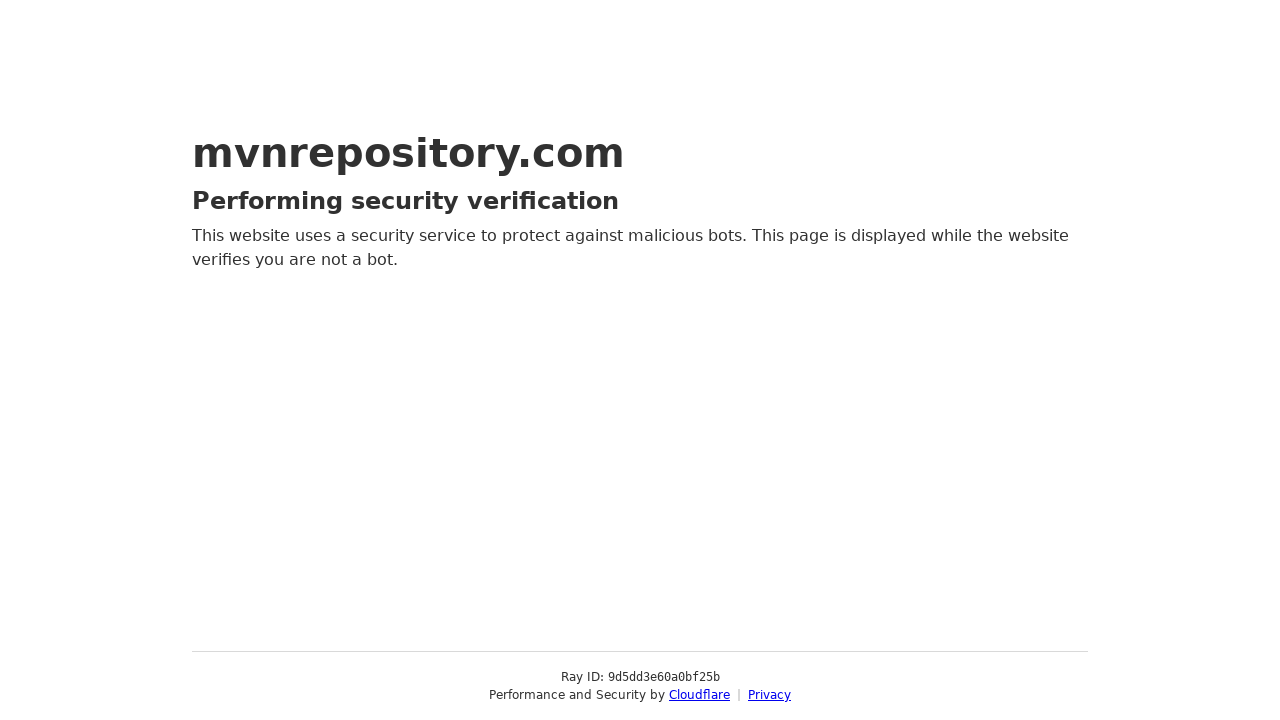

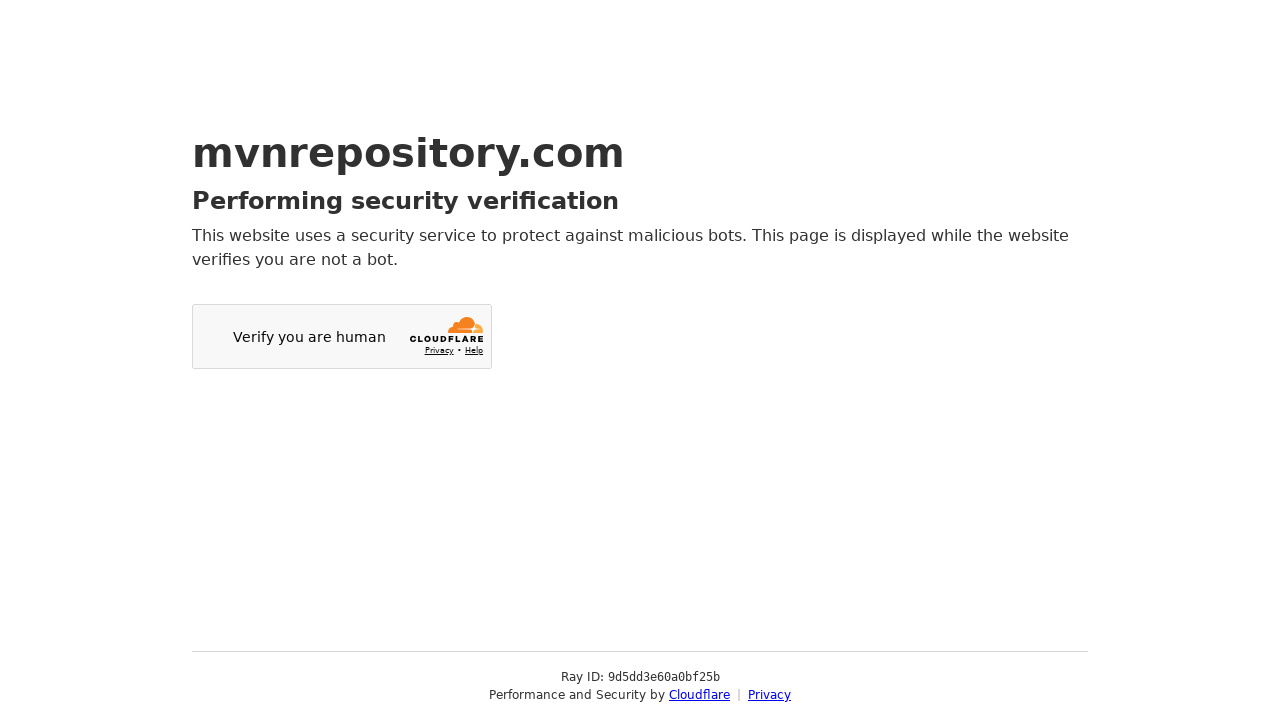